Tests searching for products with keyword 'ca' and adding Cashews product to the cart

Starting URL: https://rahulshettyacademy.com/seleniumPractise/#/

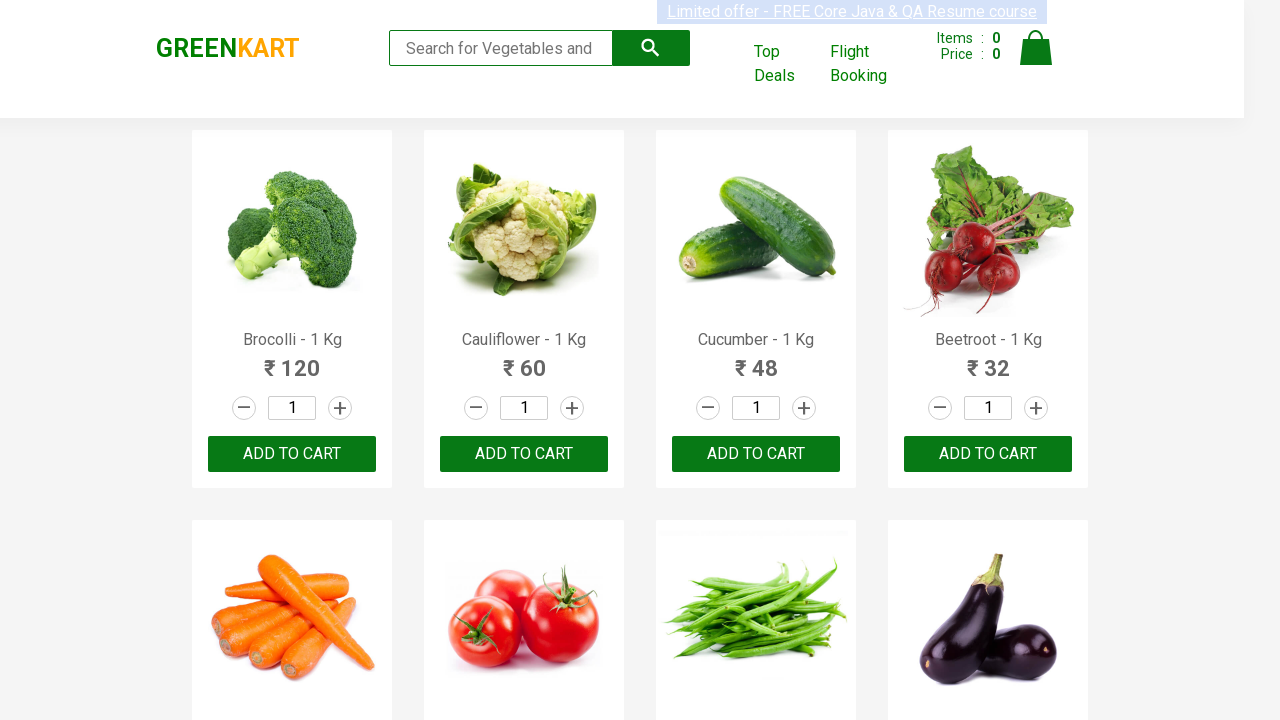

Filled search field with keyword 'ca' on .search-keyword
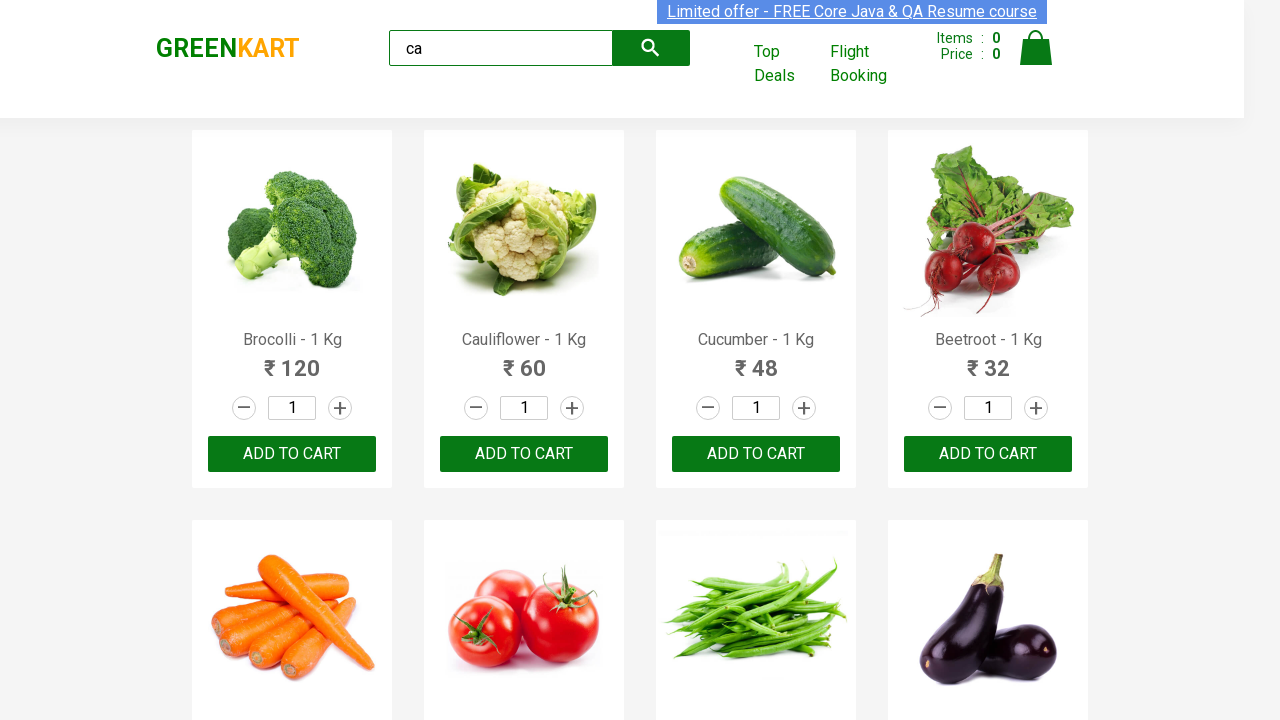

Waited 3 seconds for search results to load
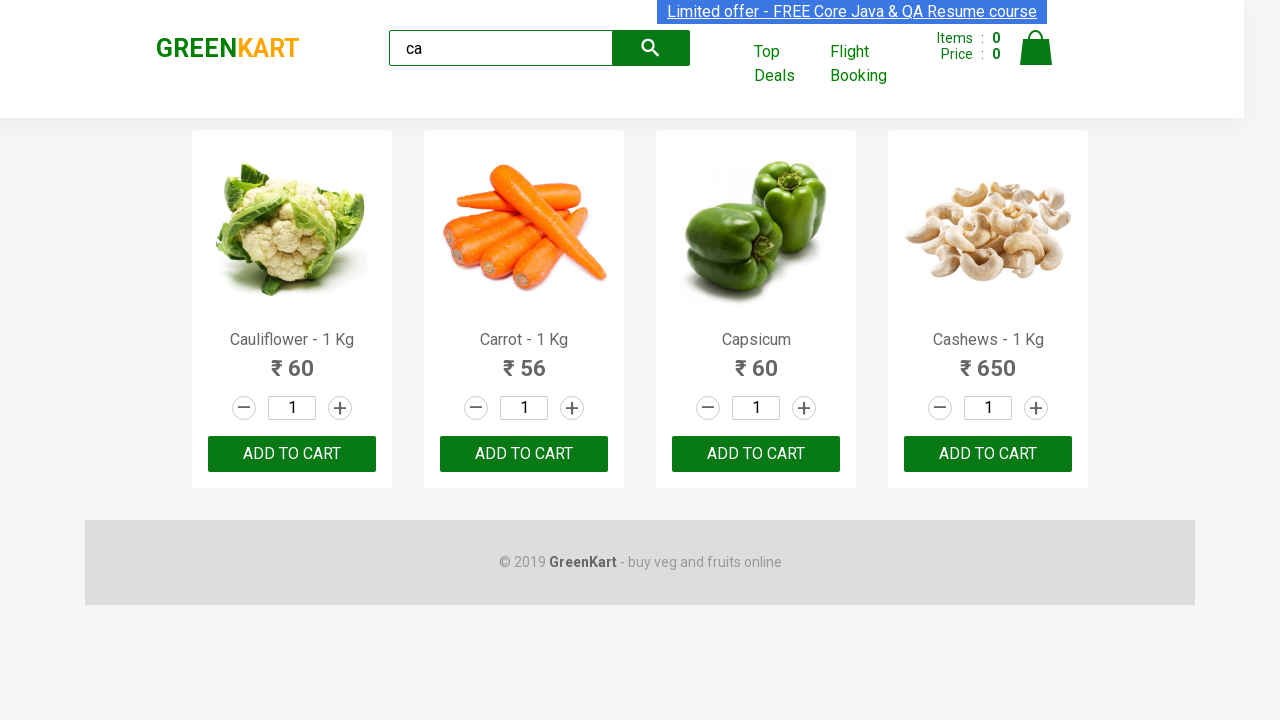

Found 4 products matching search keyword 'ca'
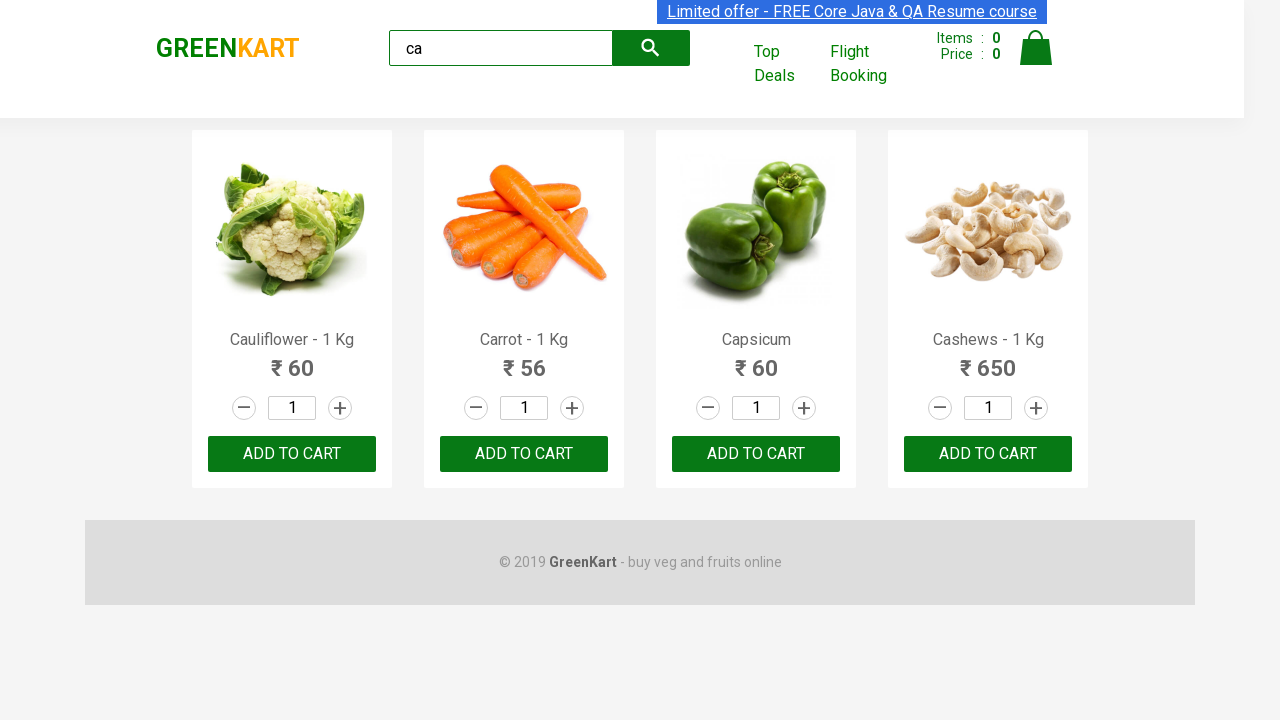

Retrieved product name: Cauliflower - 1 Kg
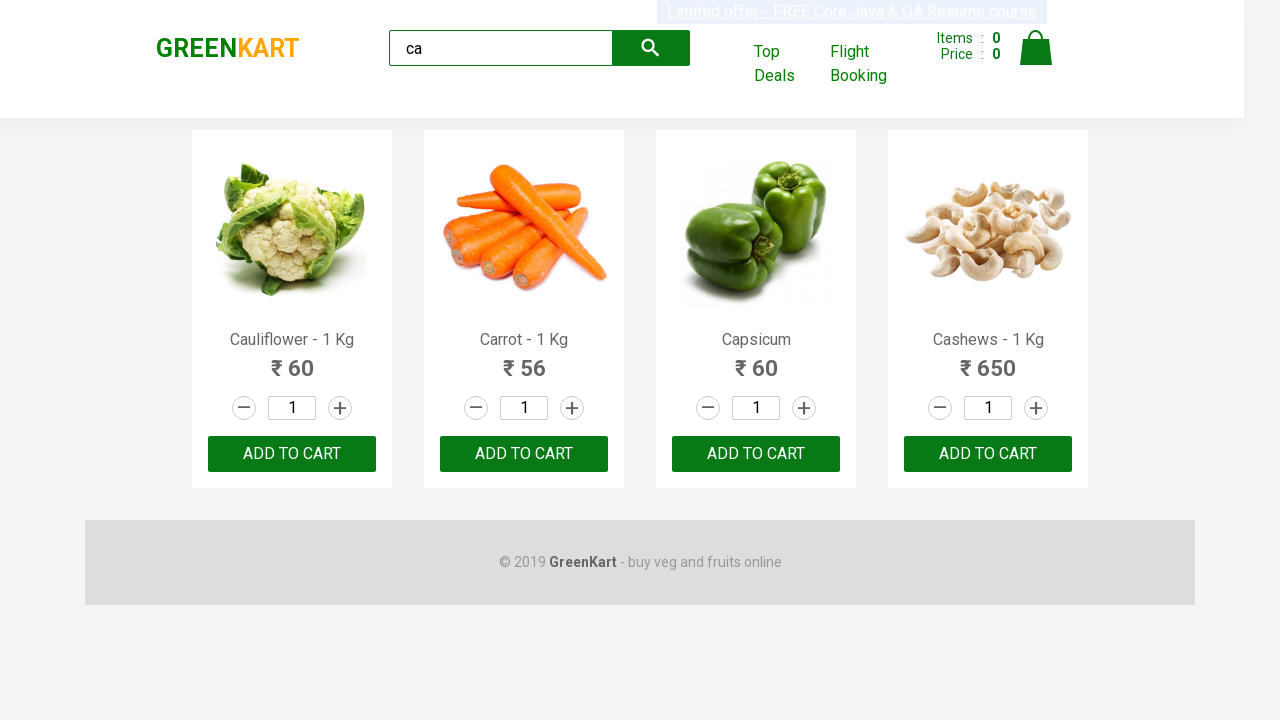

Clicked ADD TO CART button for Cauliflower - 1 Kg at (292, 454) on .products .product >> nth=0 >> text=ADD TO CART
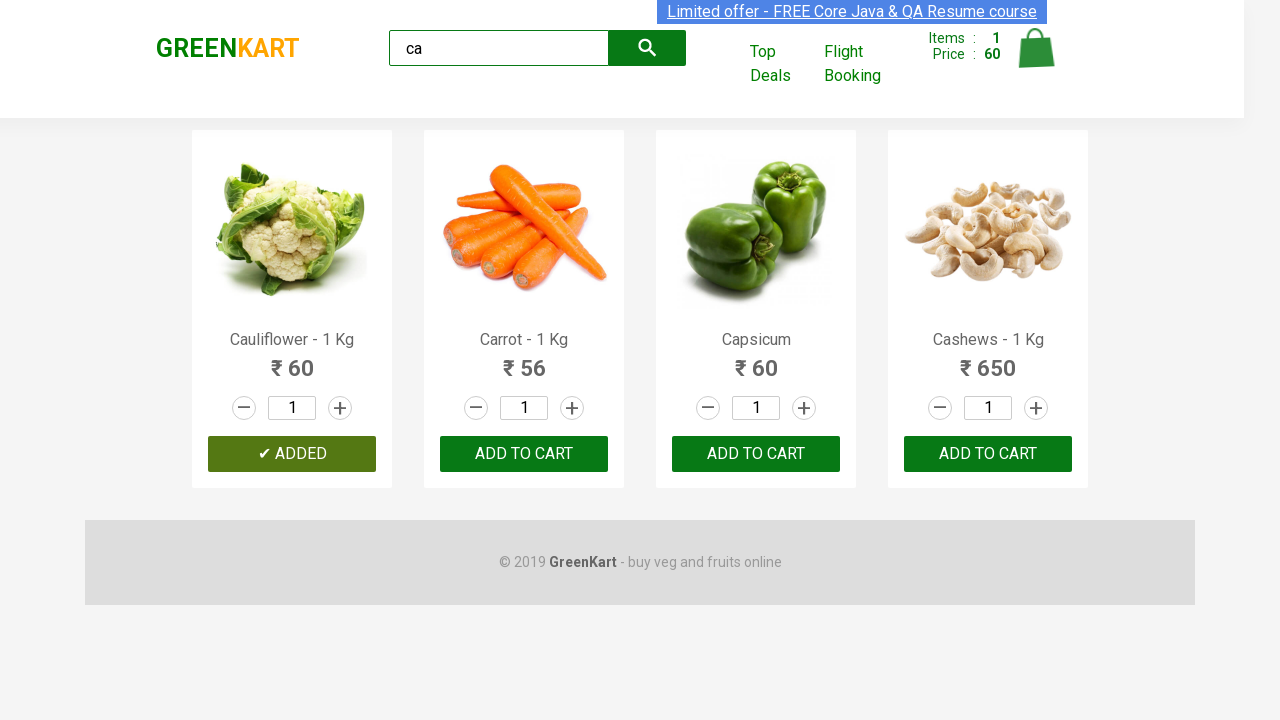

Retrieved product name: Carrot - 1 Kg
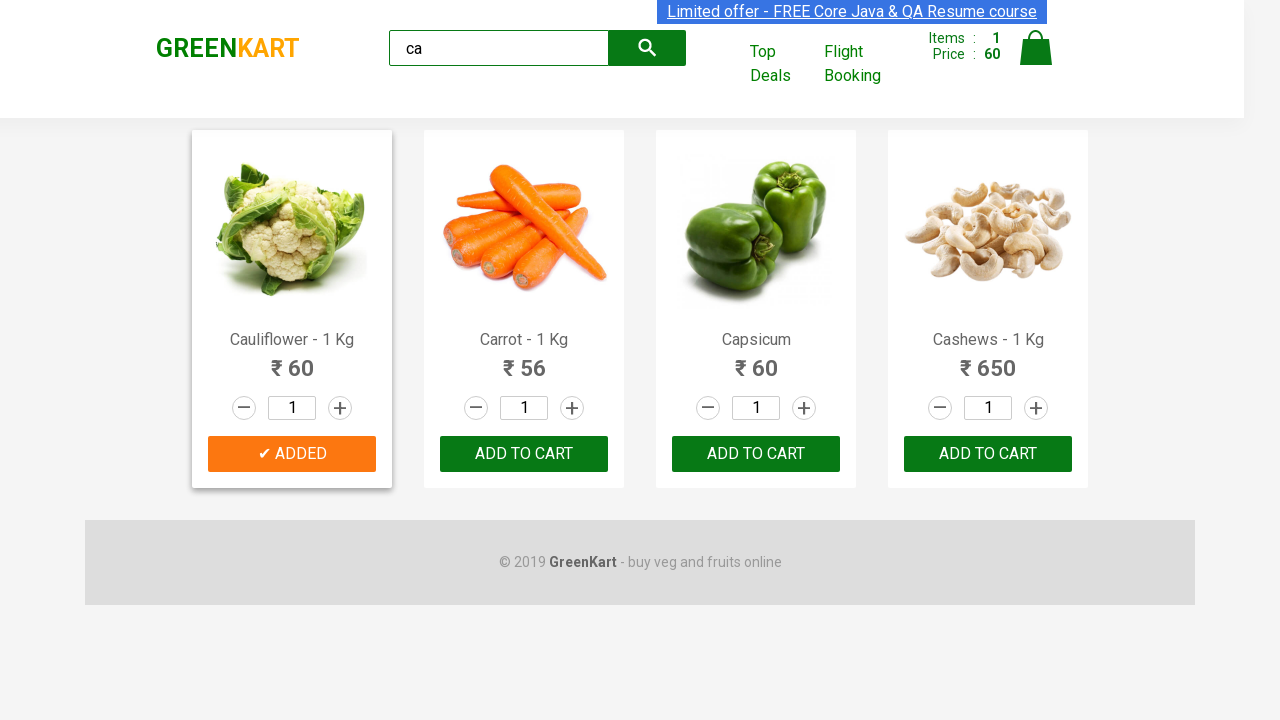

Clicked ADD TO CART button for Carrot - 1 Kg at (524, 454) on .products .product >> nth=1 >> text=ADD TO CART
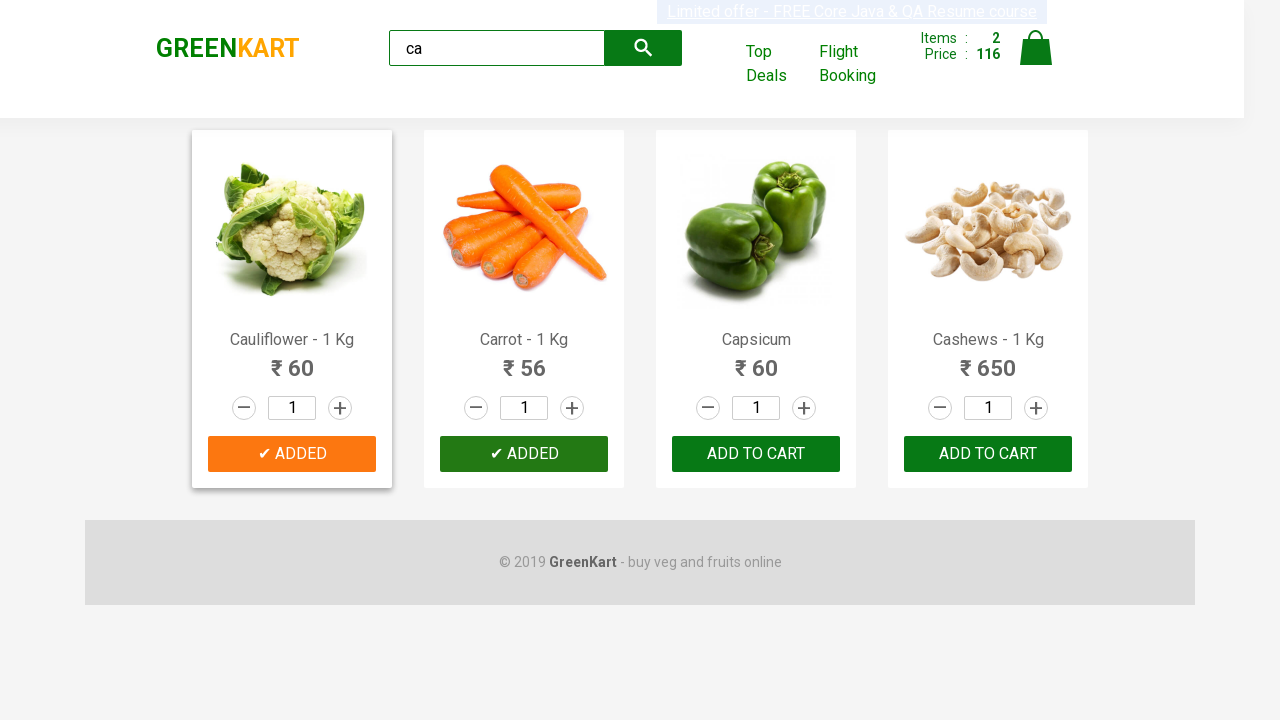

Retrieved product name: Capsicum
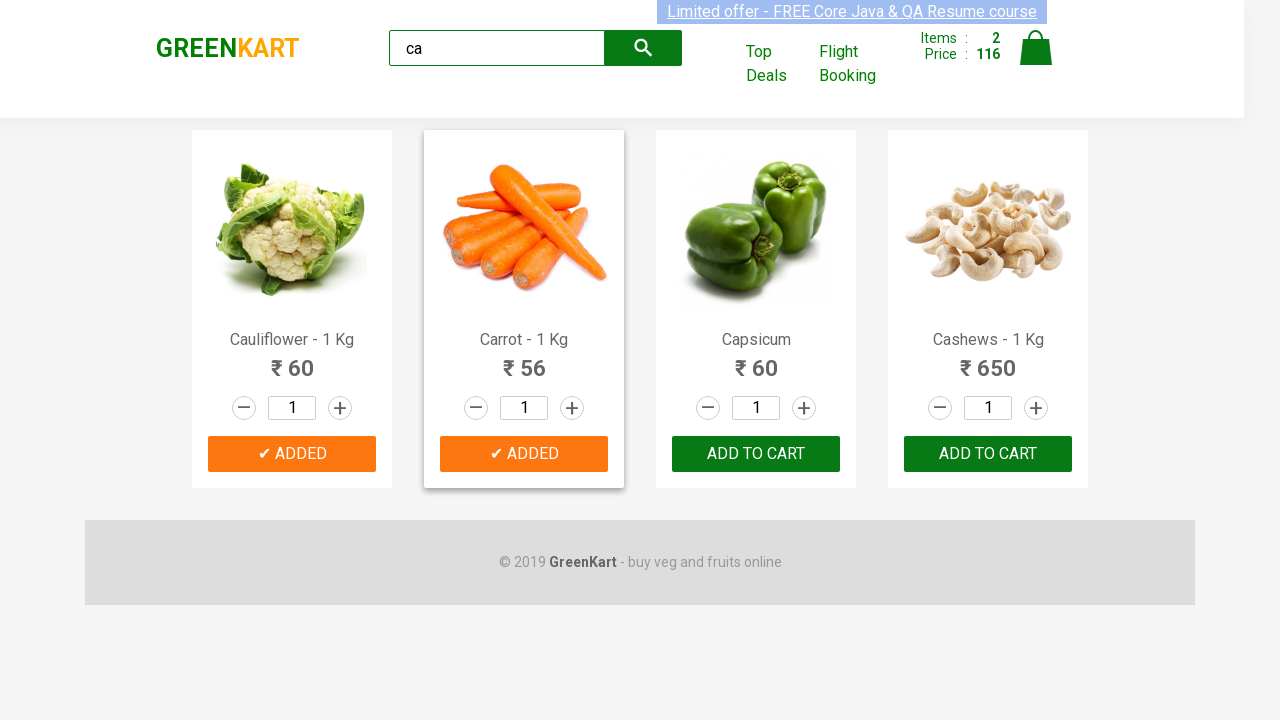

Clicked ADD TO CART button for Capsicum at (756, 454) on .products .product >> nth=2 >> text=ADD TO CART
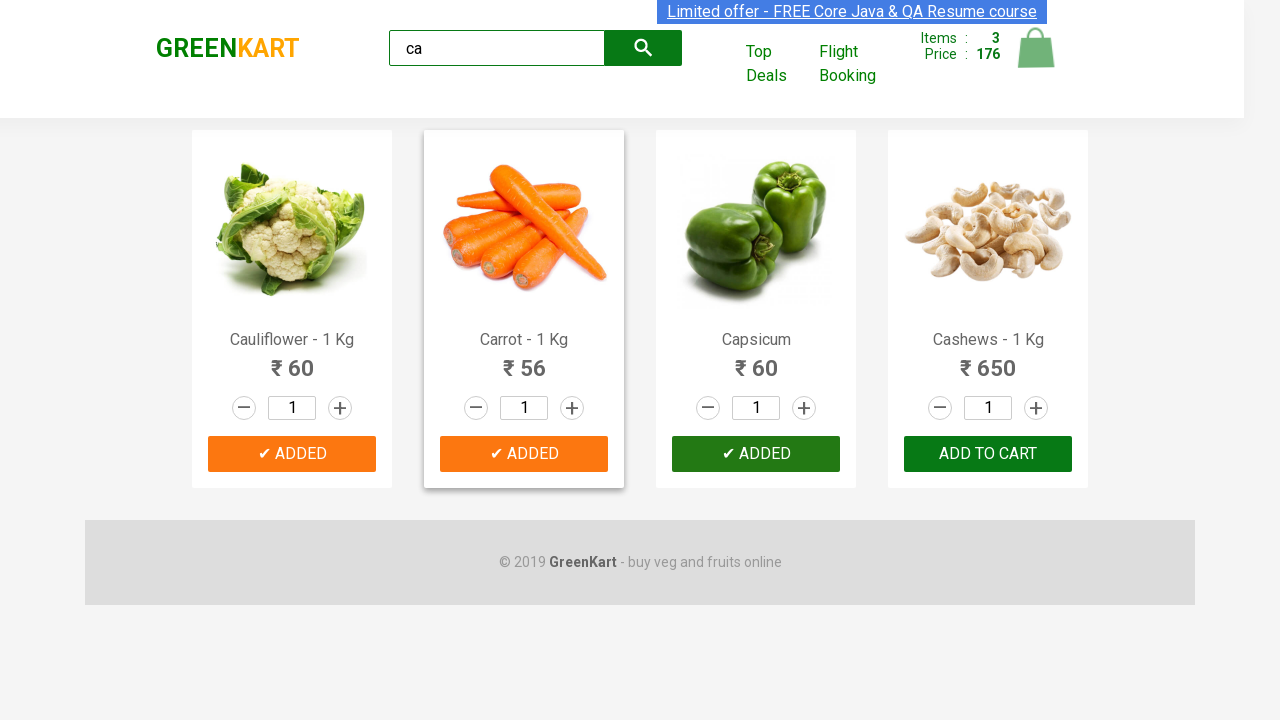

Retrieved product name: Cashews - 1 Kg
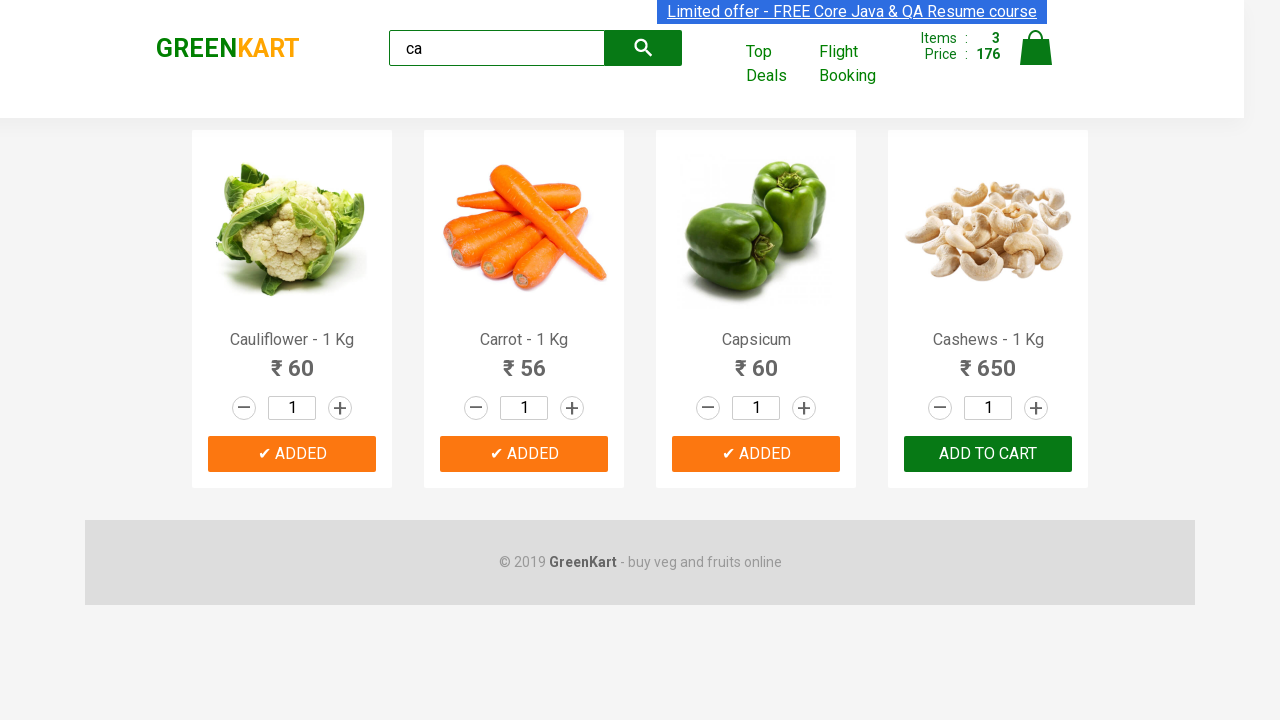

Clicked ADD TO CART button for Cashews - 1 Kg at (988, 454) on .products .product >> nth=3 >> text=ADD TO CART
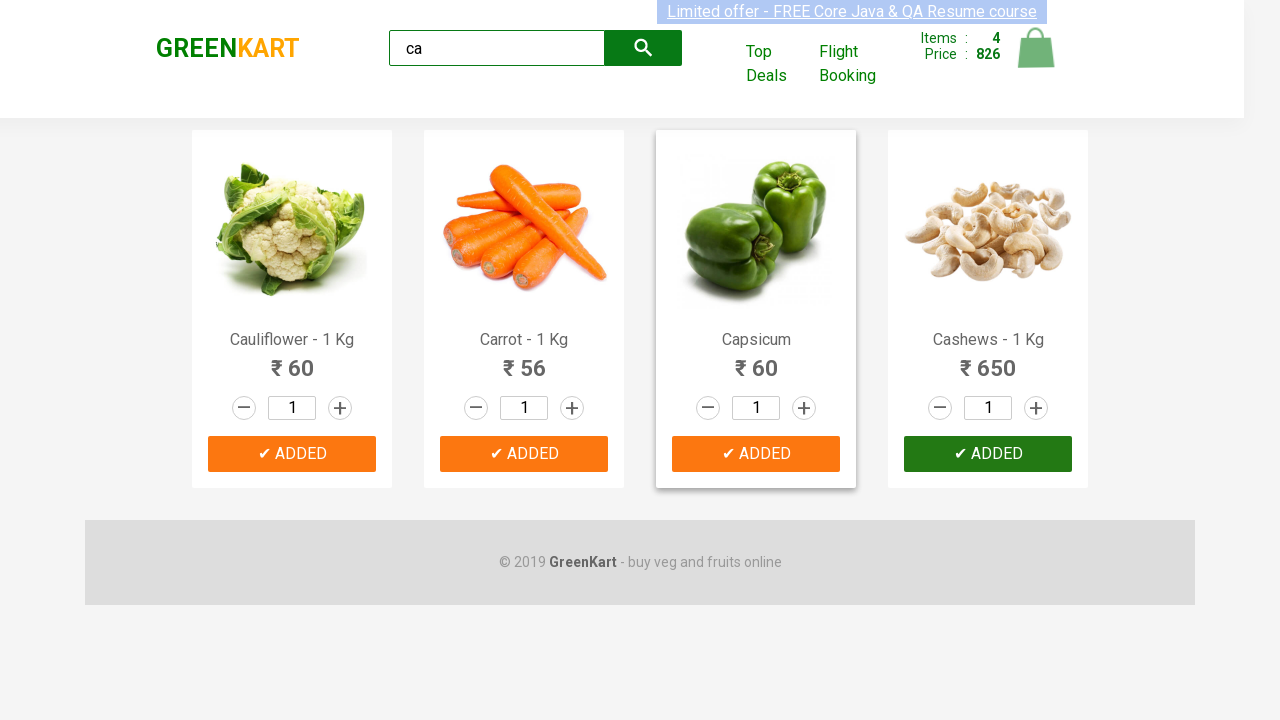

Clicked button again for Cashews product at (988, 454) on .products .product >> nth=3 >> button
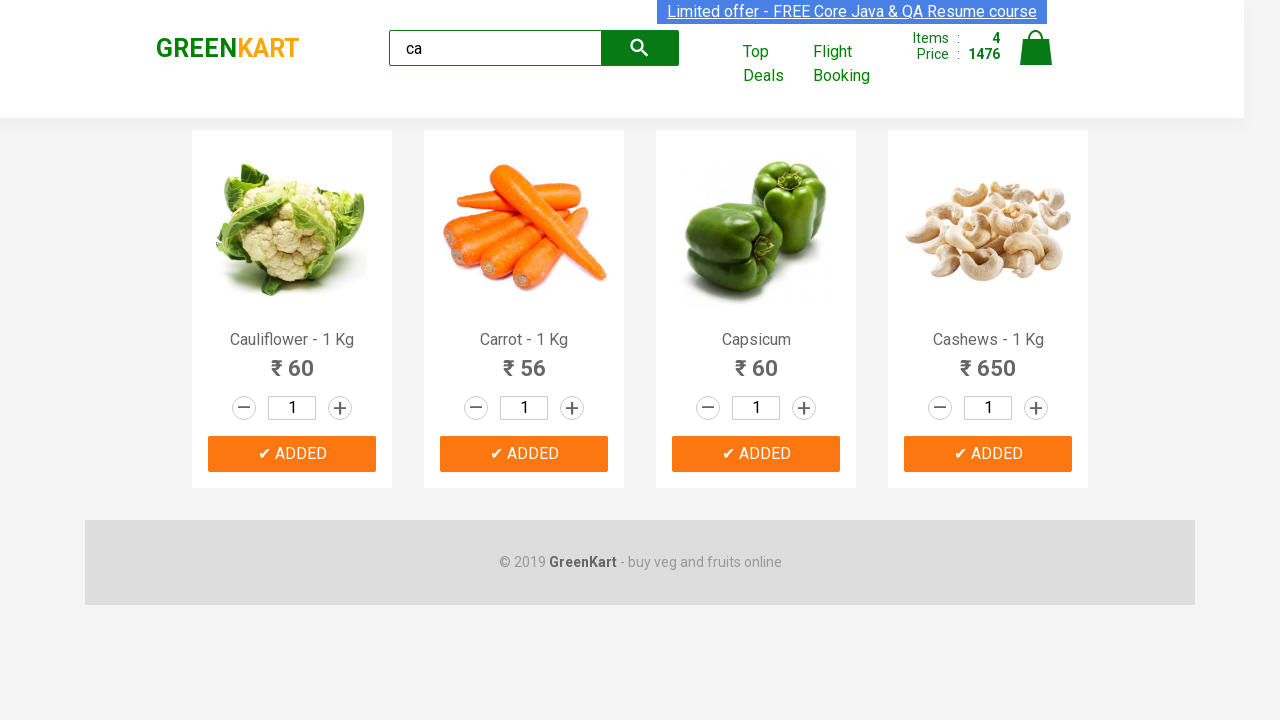

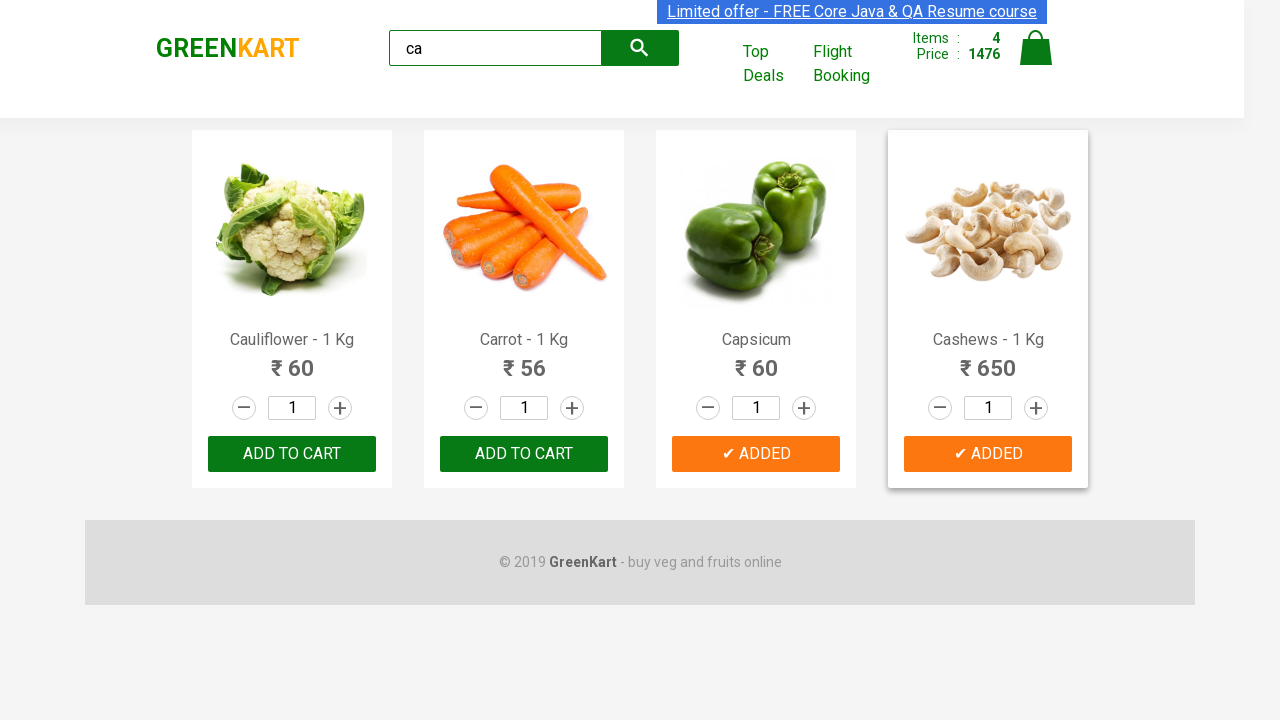